Tests mouse hover functionality by hovering over a button to reveal a dropdown menu and clicking the 'Top' option

Starting URL: https://rahulshettyacademy.com/AutomationPractice/

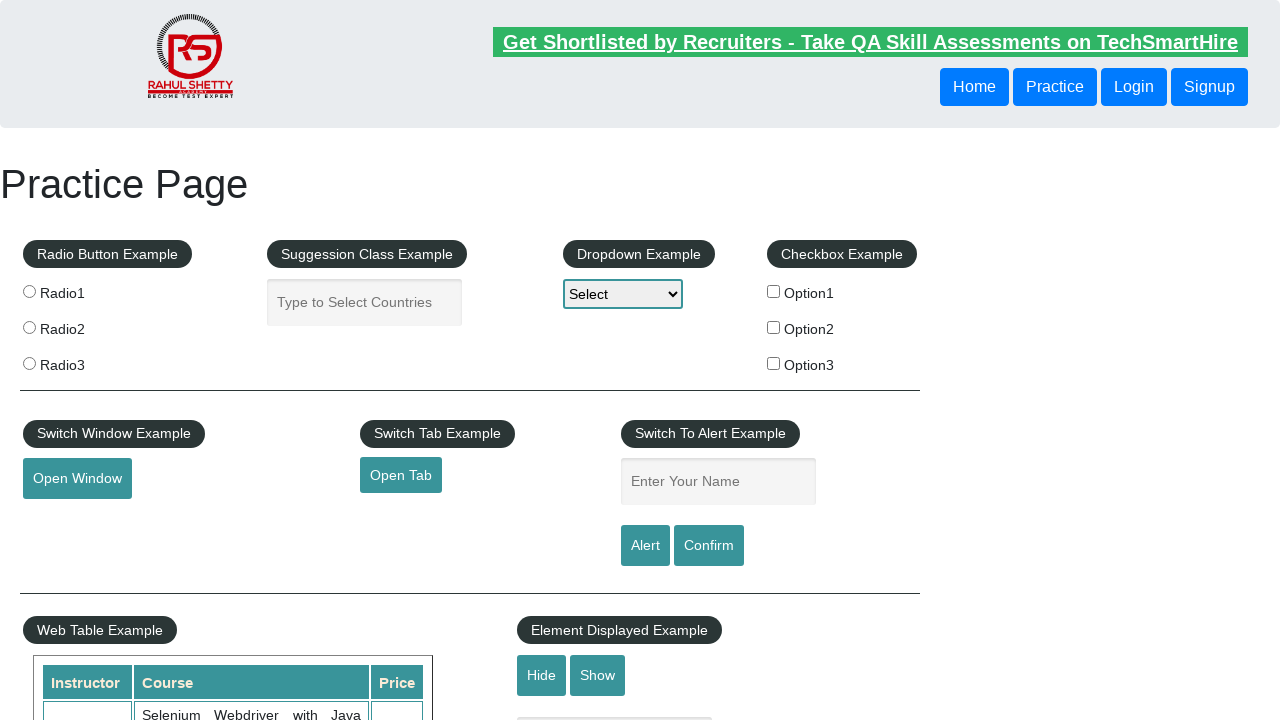

Scrolled mouse hover button into view
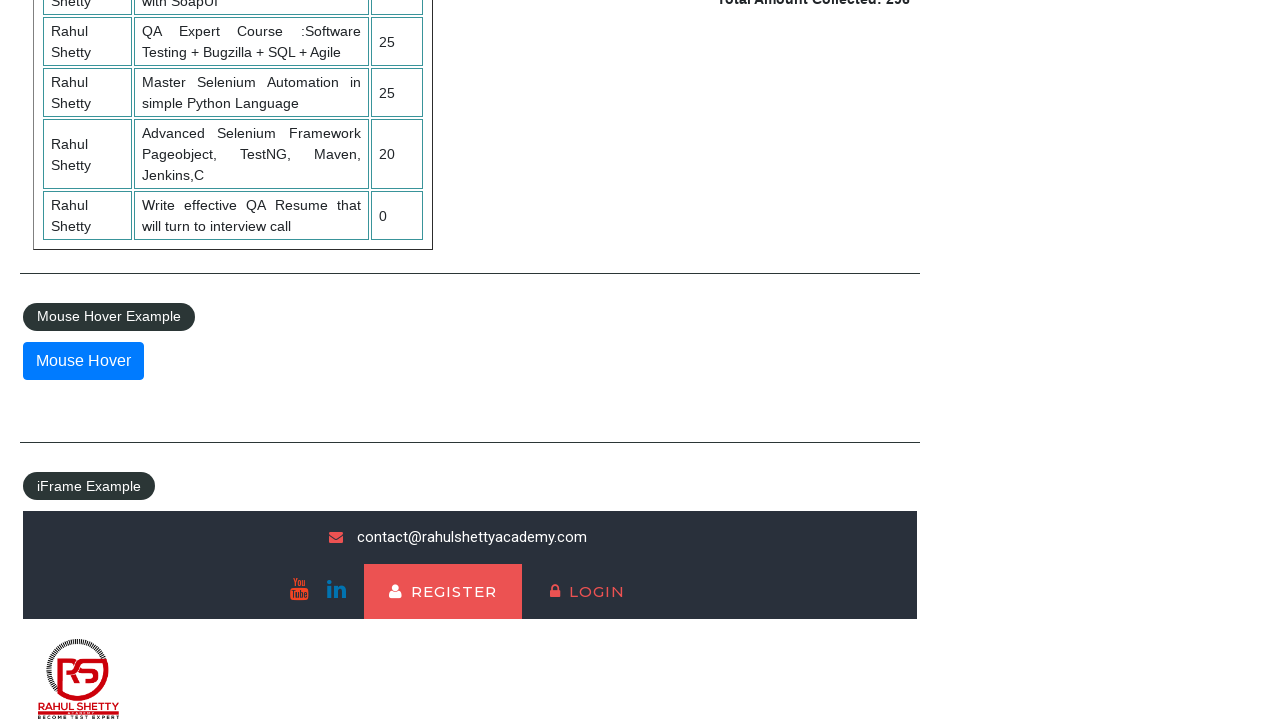

Hovered over the mouse hover button to reveal dropdown menu at (83, 361) on #mousehover
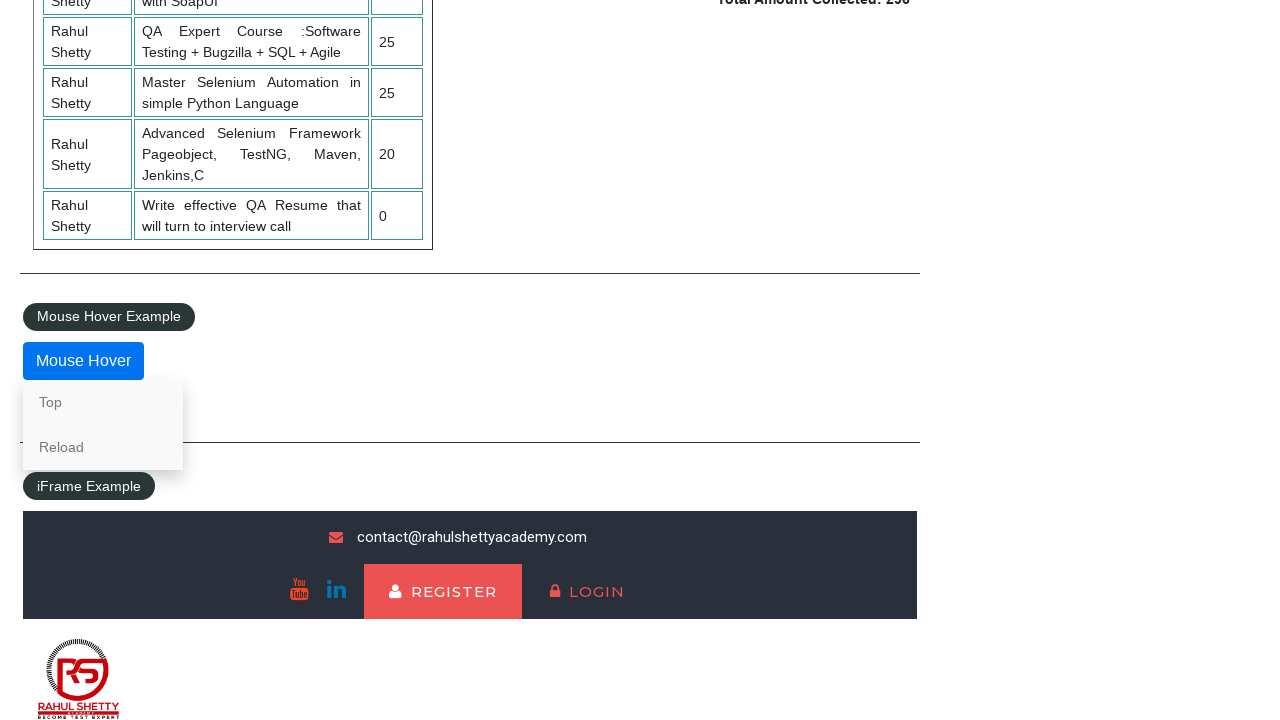

Clicked the 'Top' option from the hover menu at (103, 402) on a:has-text('Top')
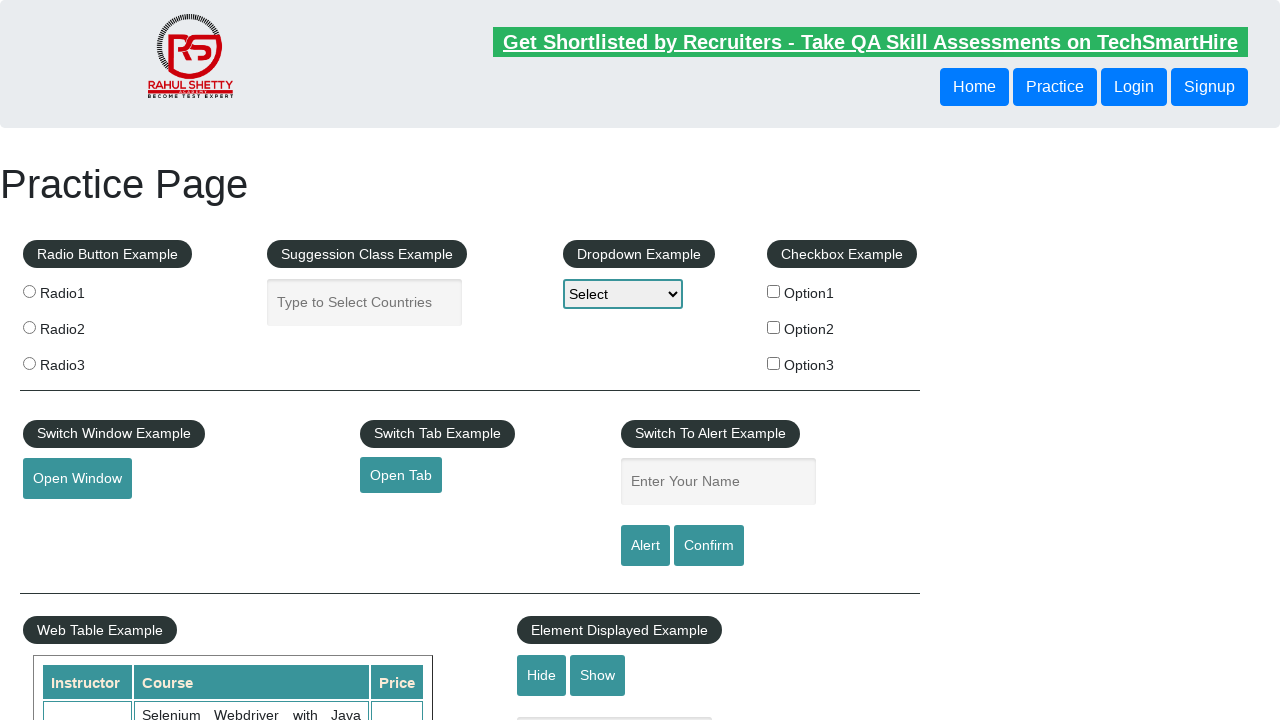

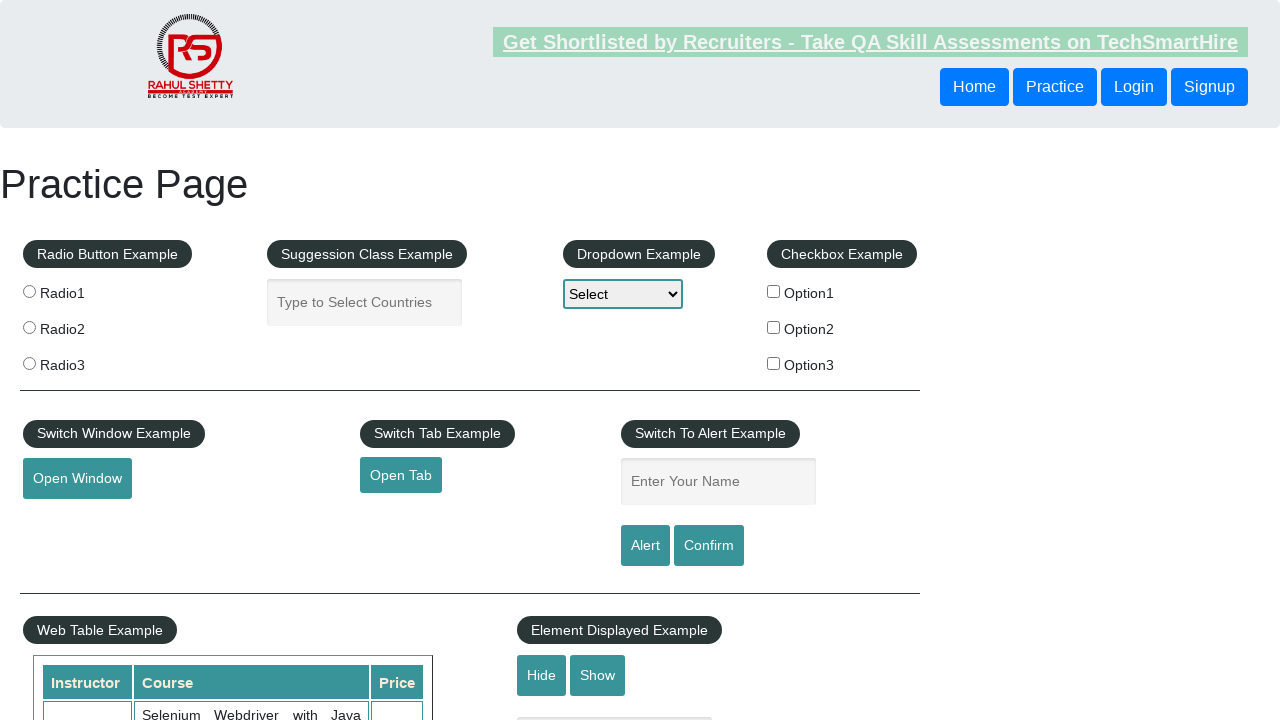